Tests dynamic controls by clicking the Enable button and verifying that a success message appears

Starting URL: https://the-internet.herokuapp.com/dynamic_controls

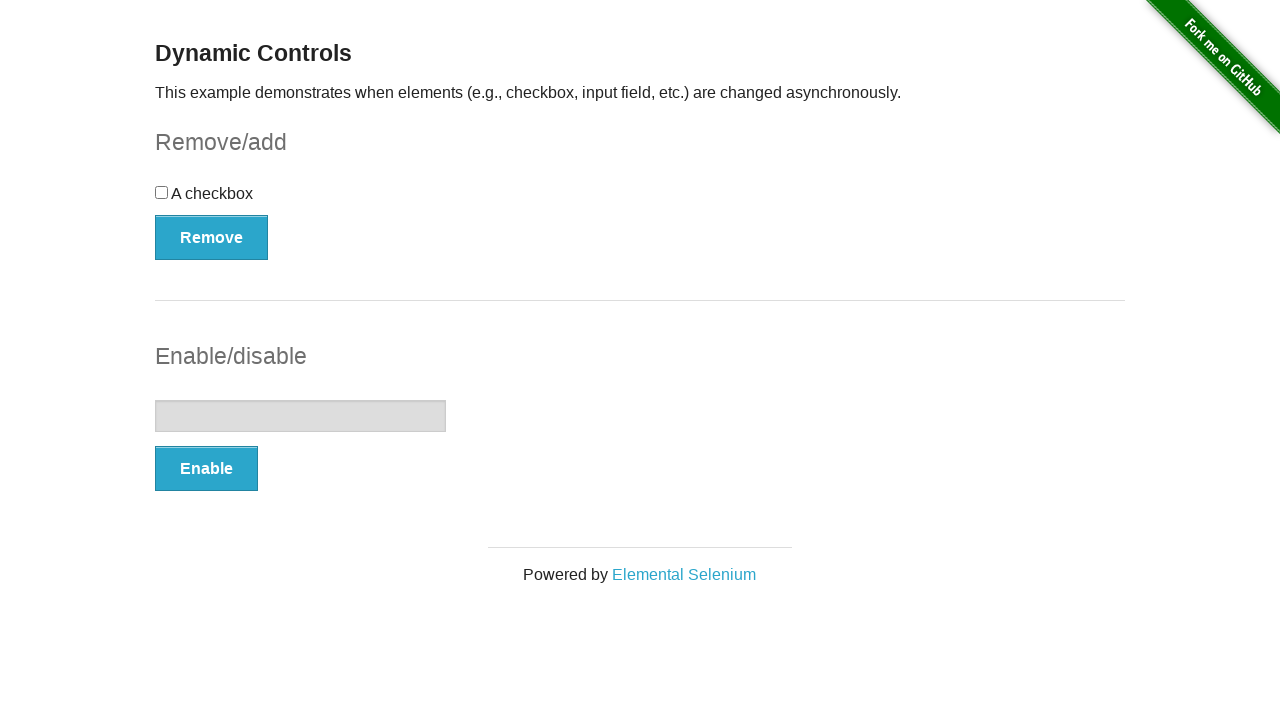

Clicked the Enable button at (206, 469) on button:has-text('Enable')
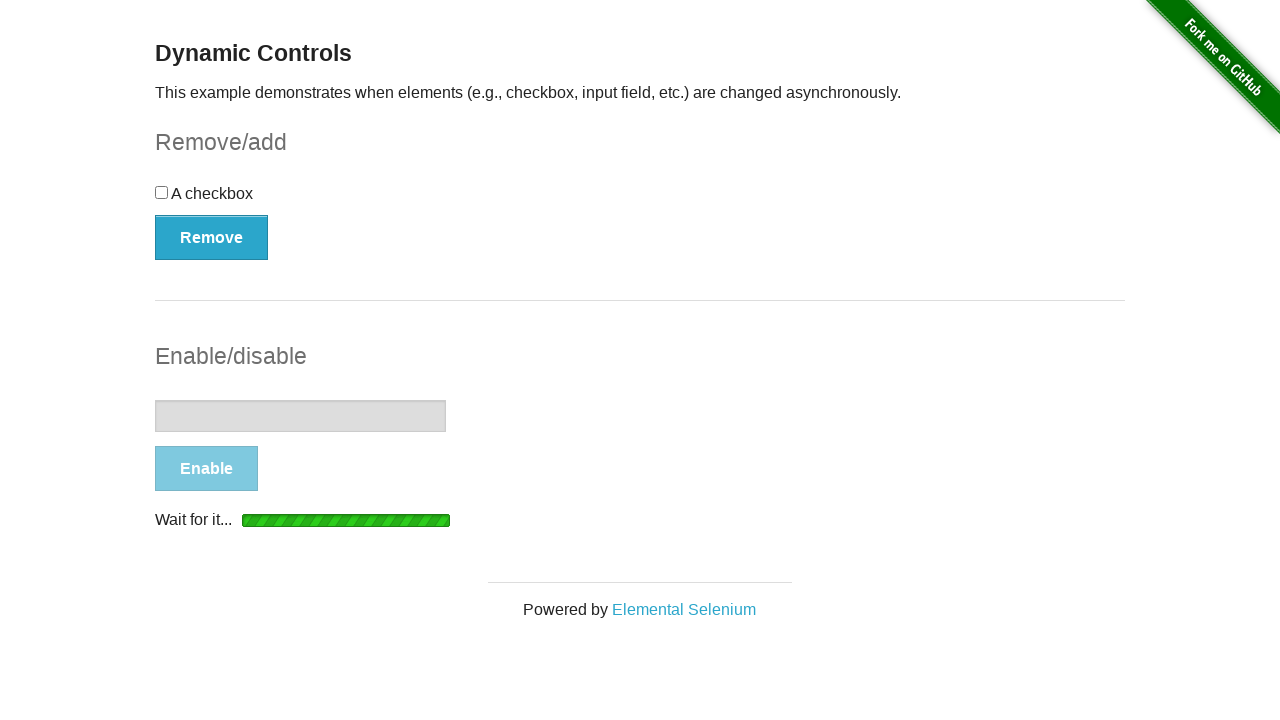

Success message appeared and became visible
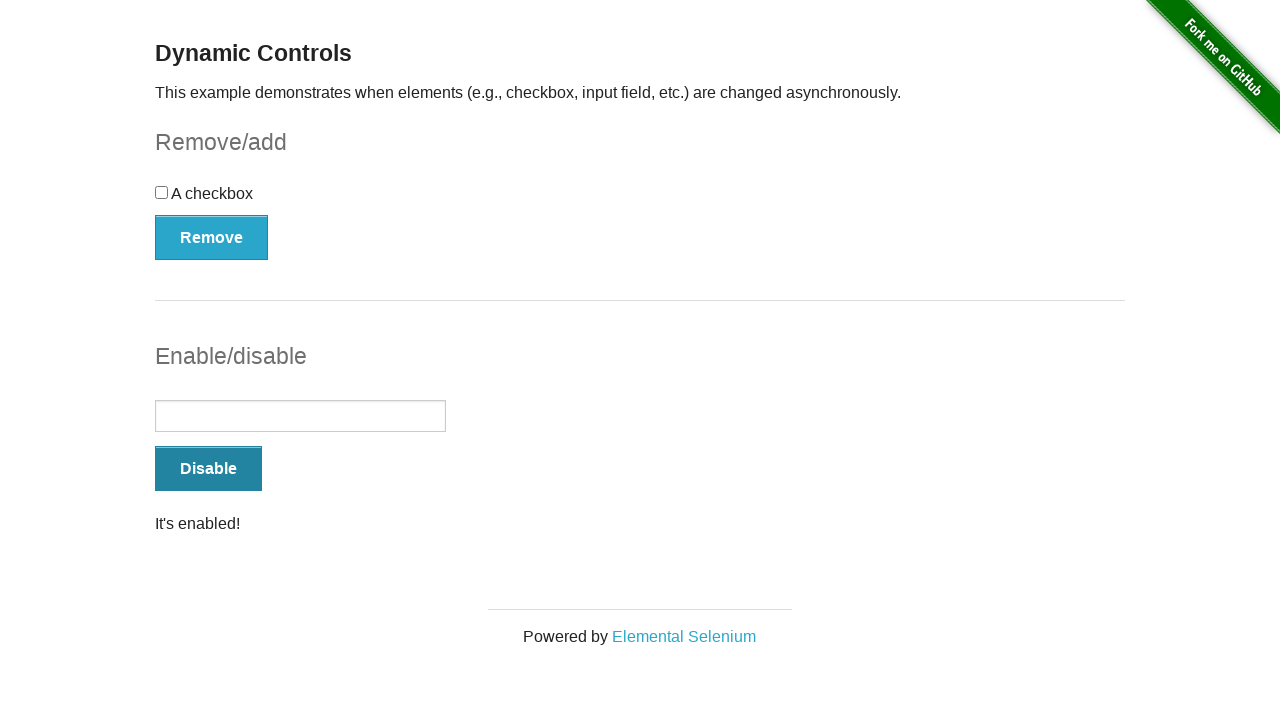

Verified that the success message is visible
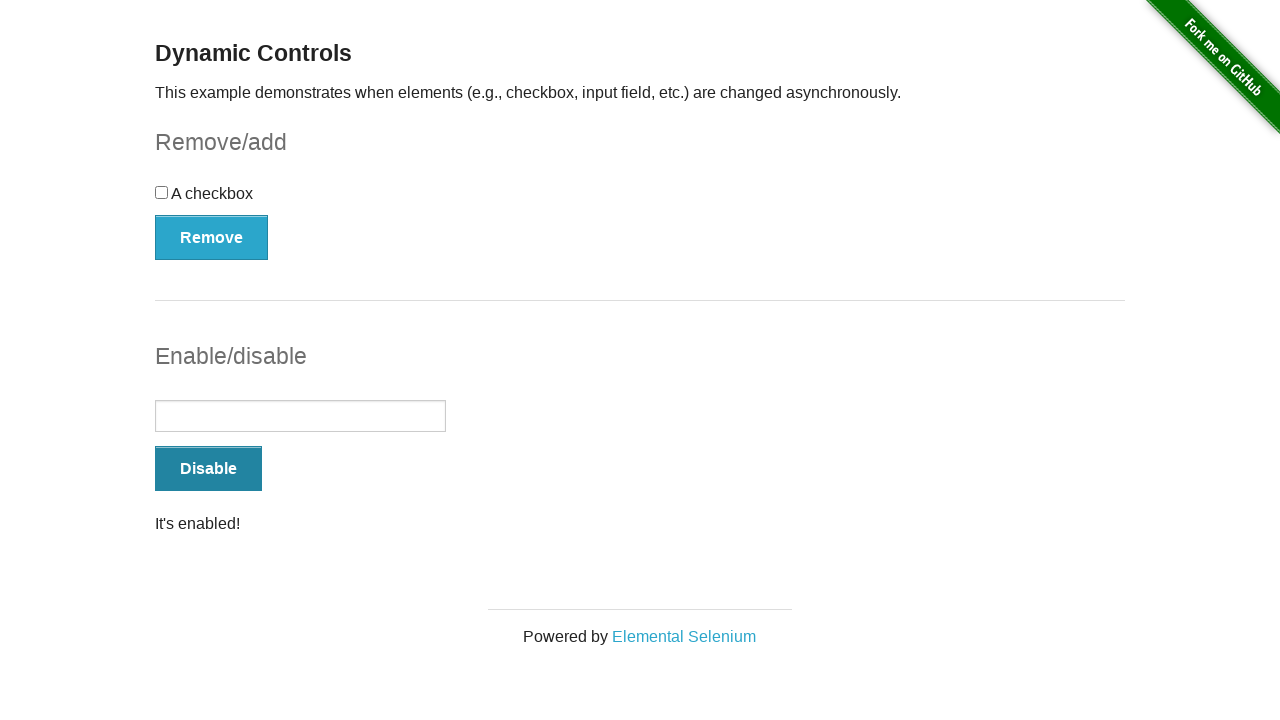

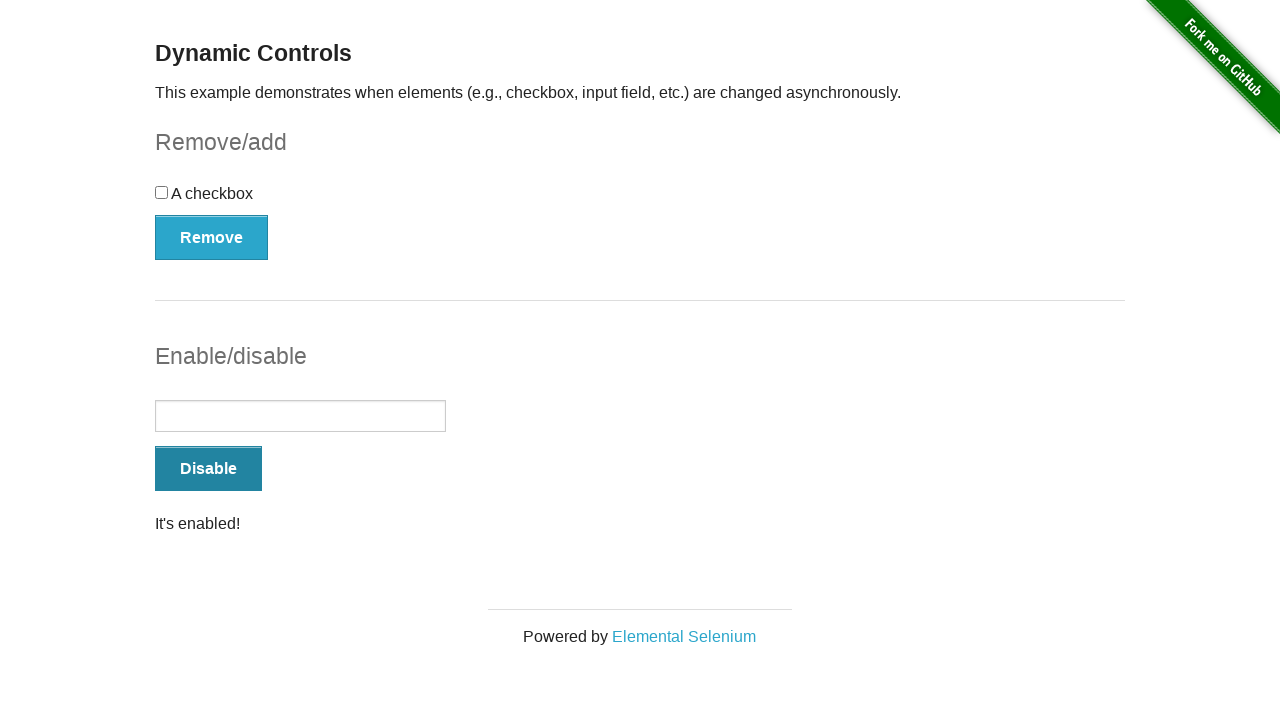